Tests browser alert handling by clicking a button that triggers an alert and then accepting/dismissing the alert dialog.

Starting URL: https://demoqa.com/alerts

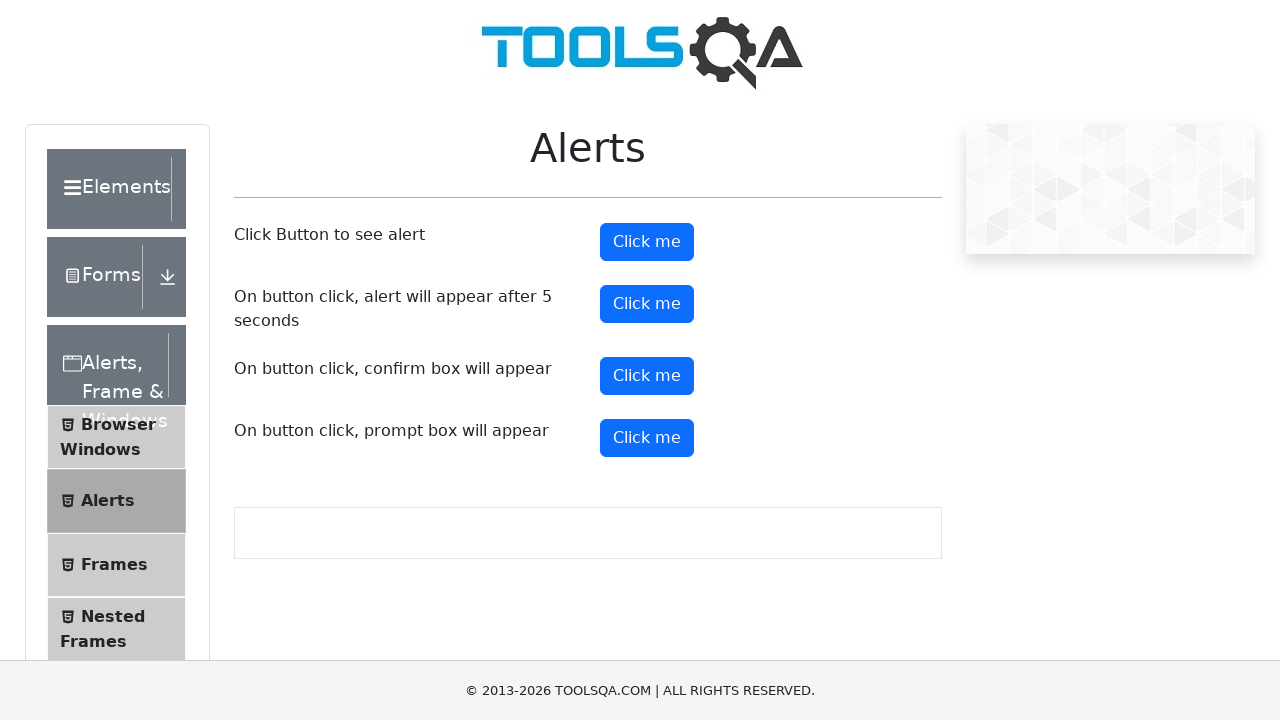

Clicked alert button to trigger alert dialog at (647, 242) on #alertButton
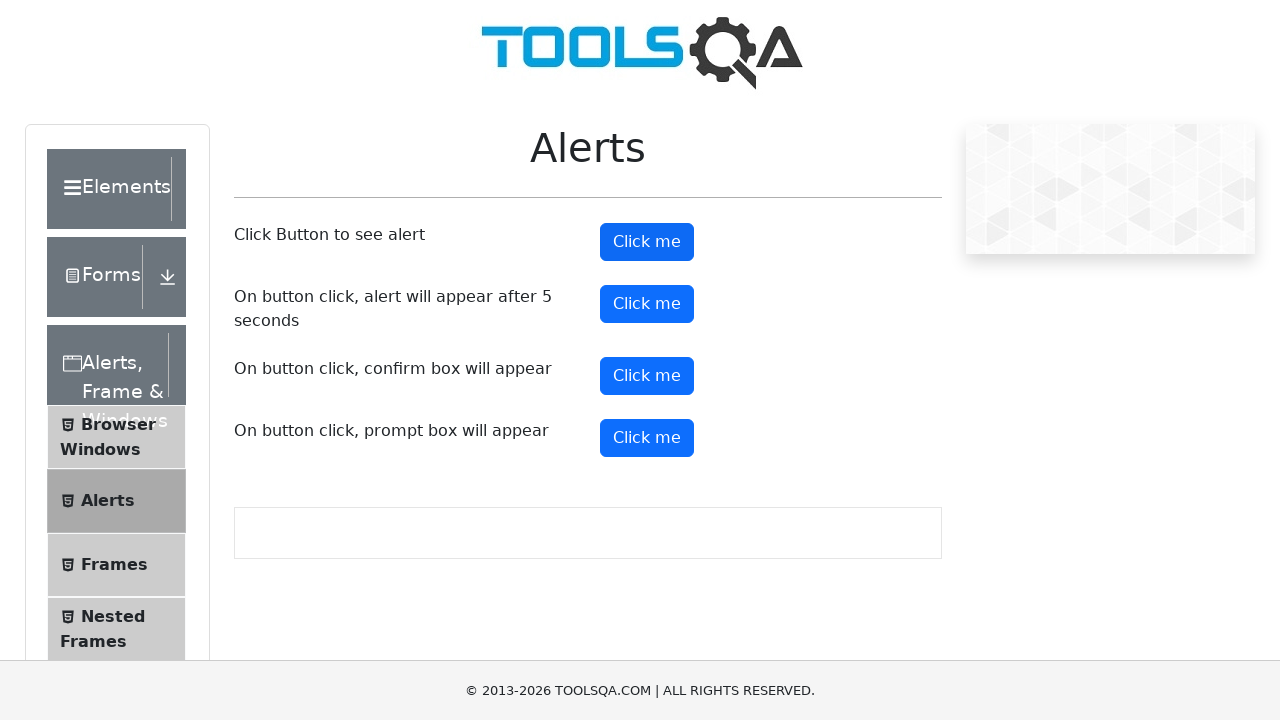

Set up dialog handler to accept alerts
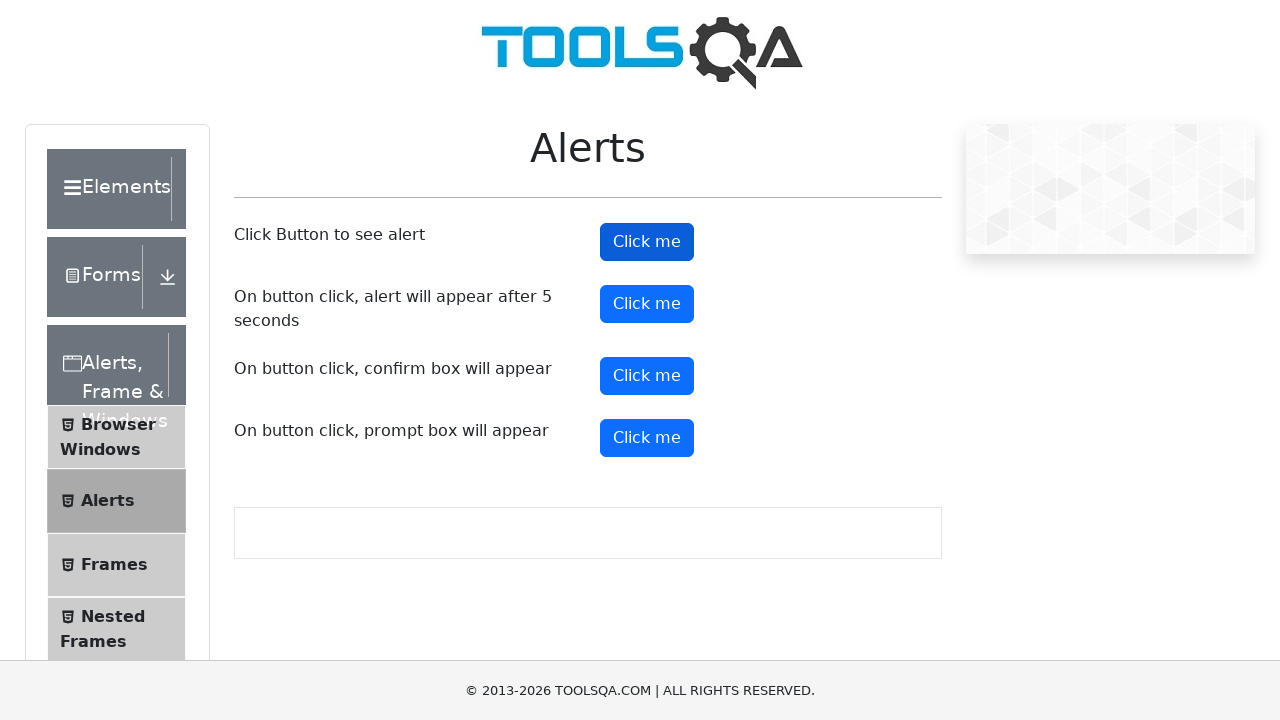

Set up one-time dialog handler to accept next alert
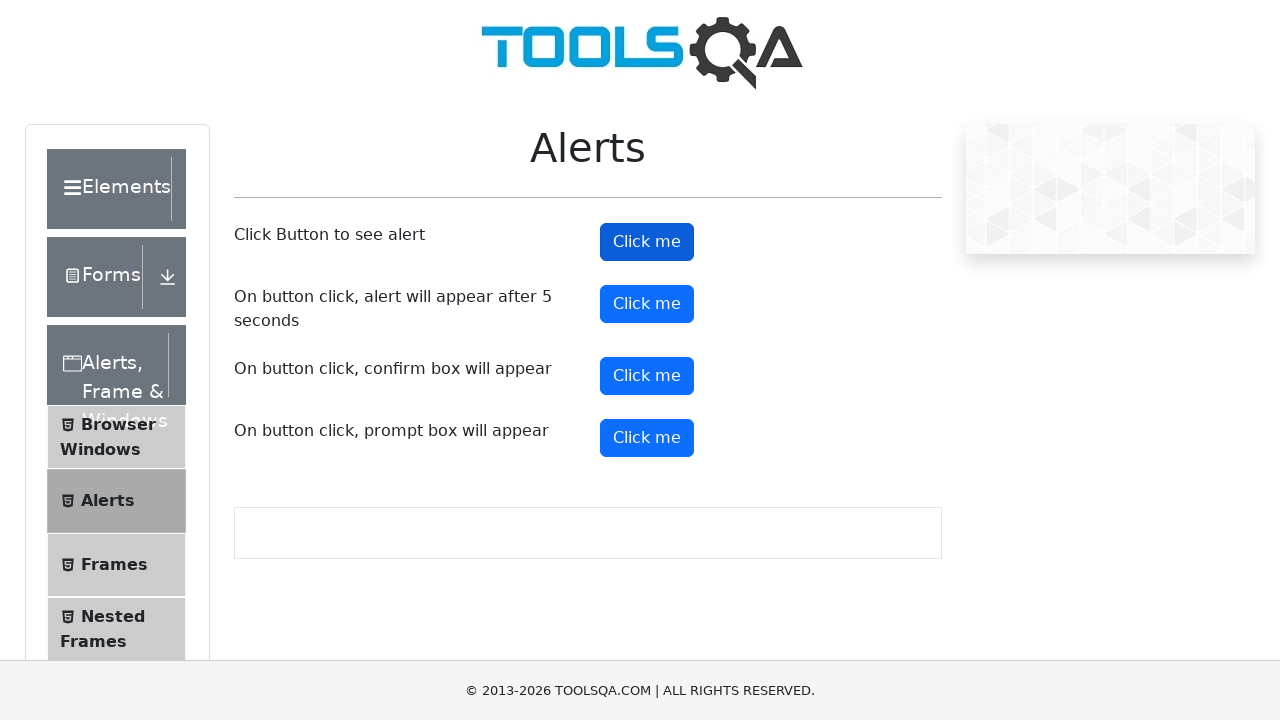

Clicked alert button to trigger alert dialog at (647, 242) on #alertButton
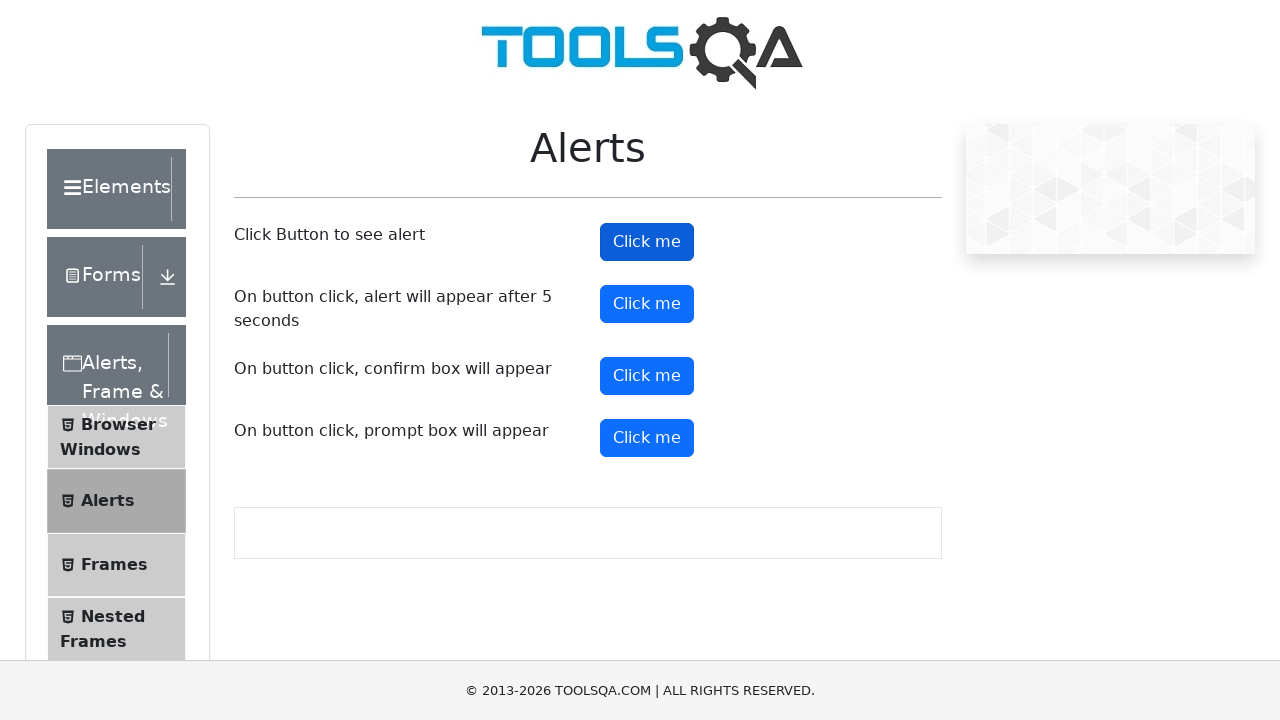

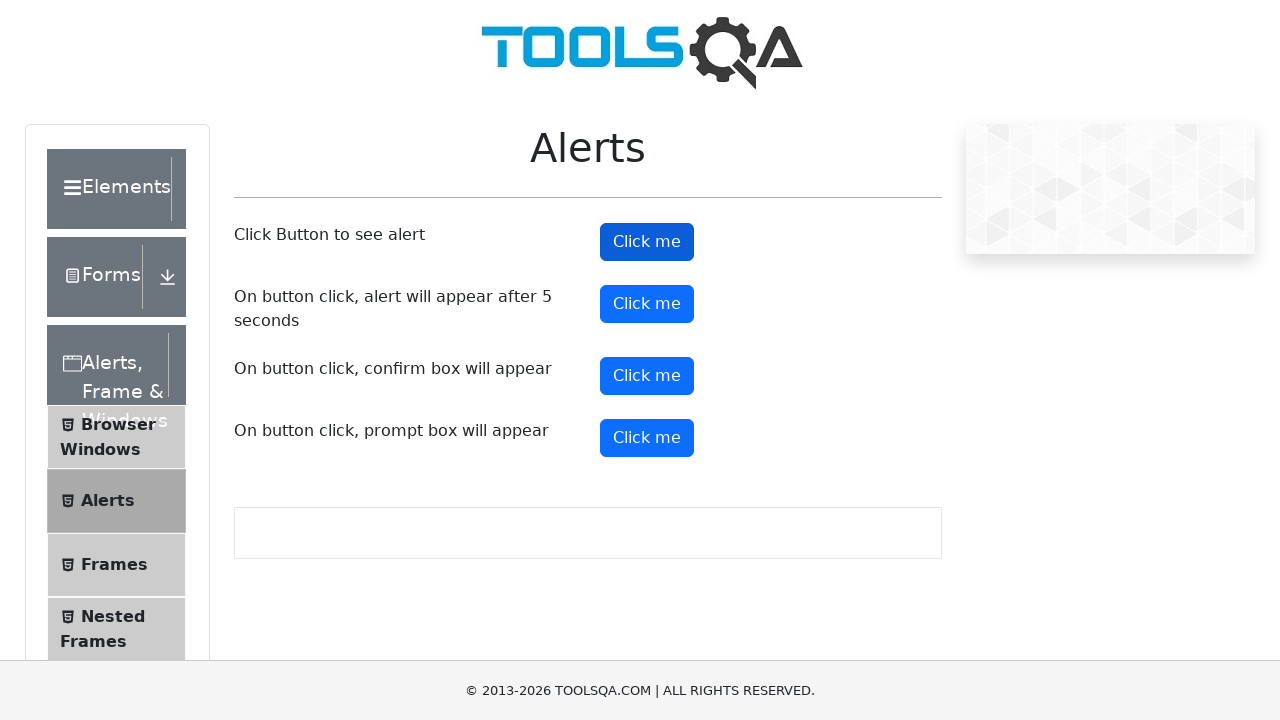